Tests search functionality for unavailable items (Watermelon, Avocado, Apricot) and verifies the no-results message appears

Starting URL: https://rahulshettyacademy.com/seleniumPractise/#/

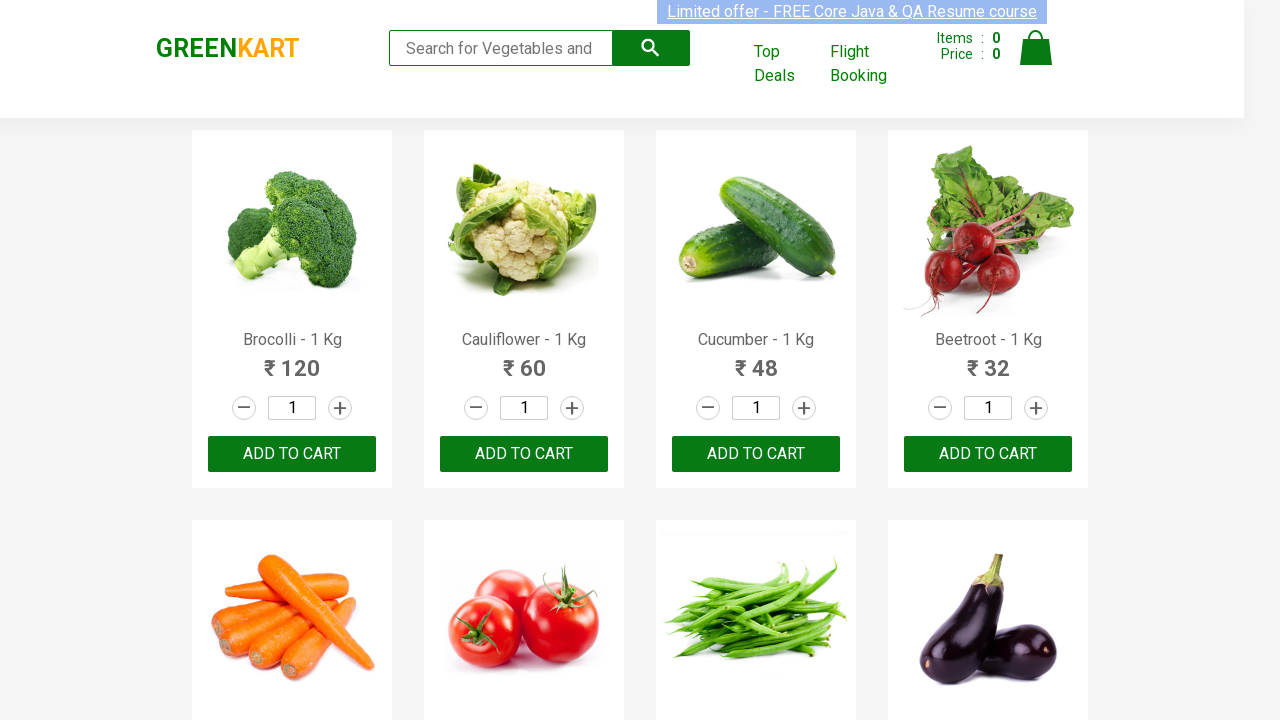

Filled search field with 'Watermelon' on .search-keyword
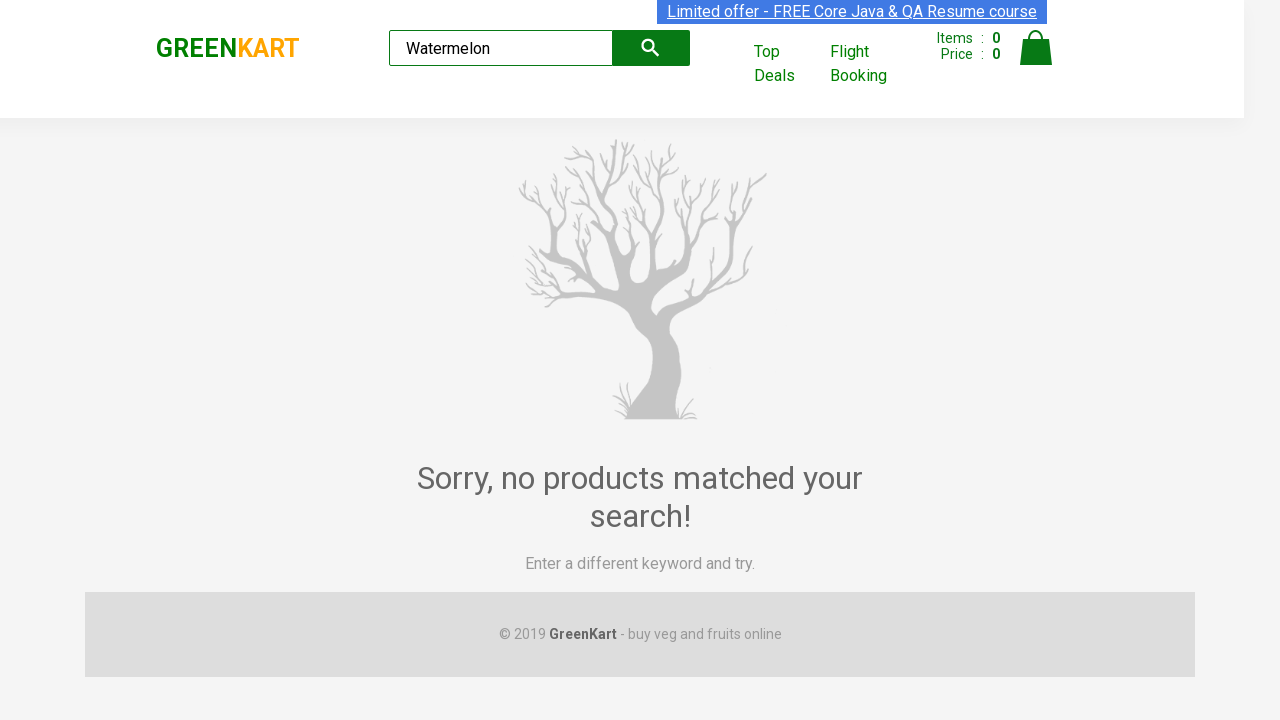

No-results message appeared for Watermelon search
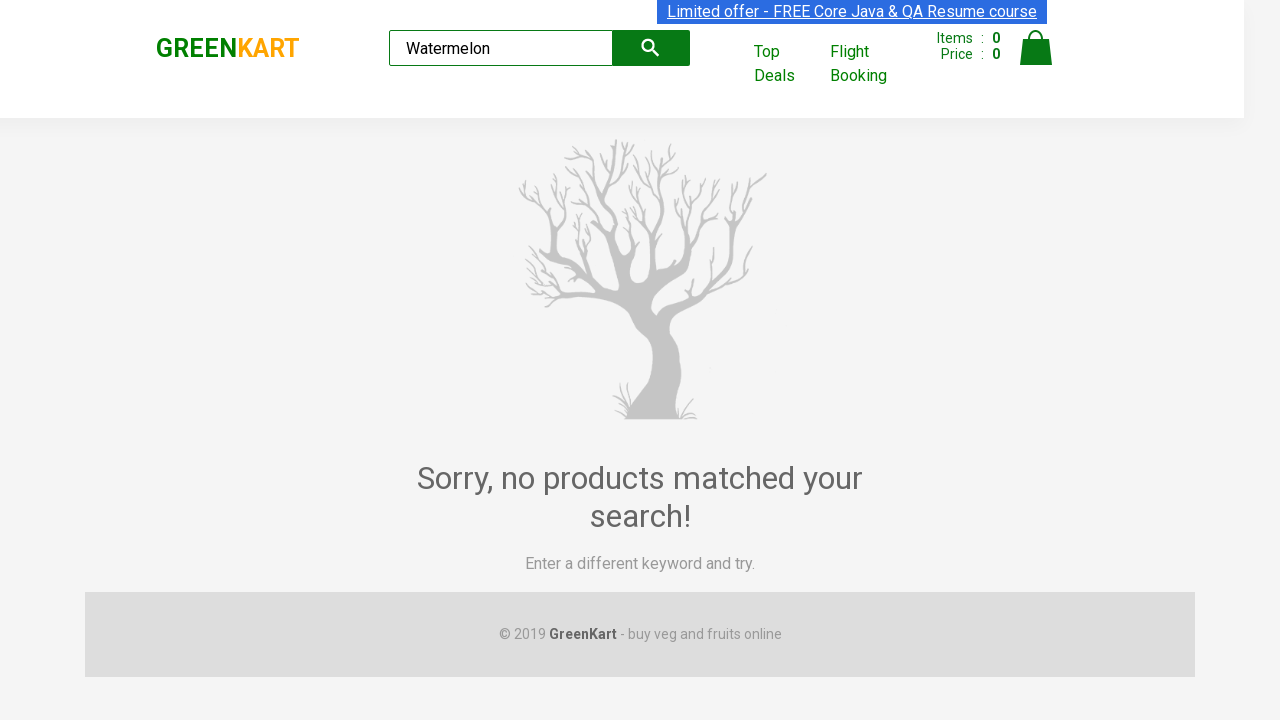

Waited 1 second
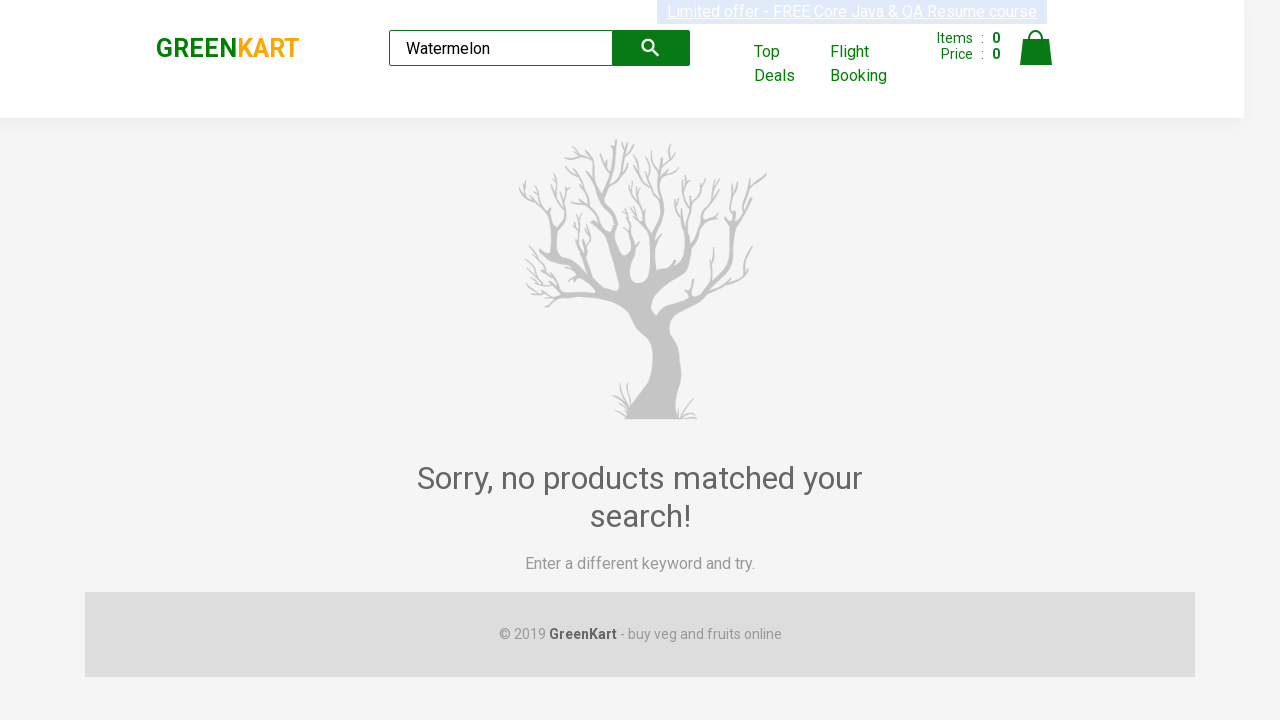

Cleared search field on .search-keyword
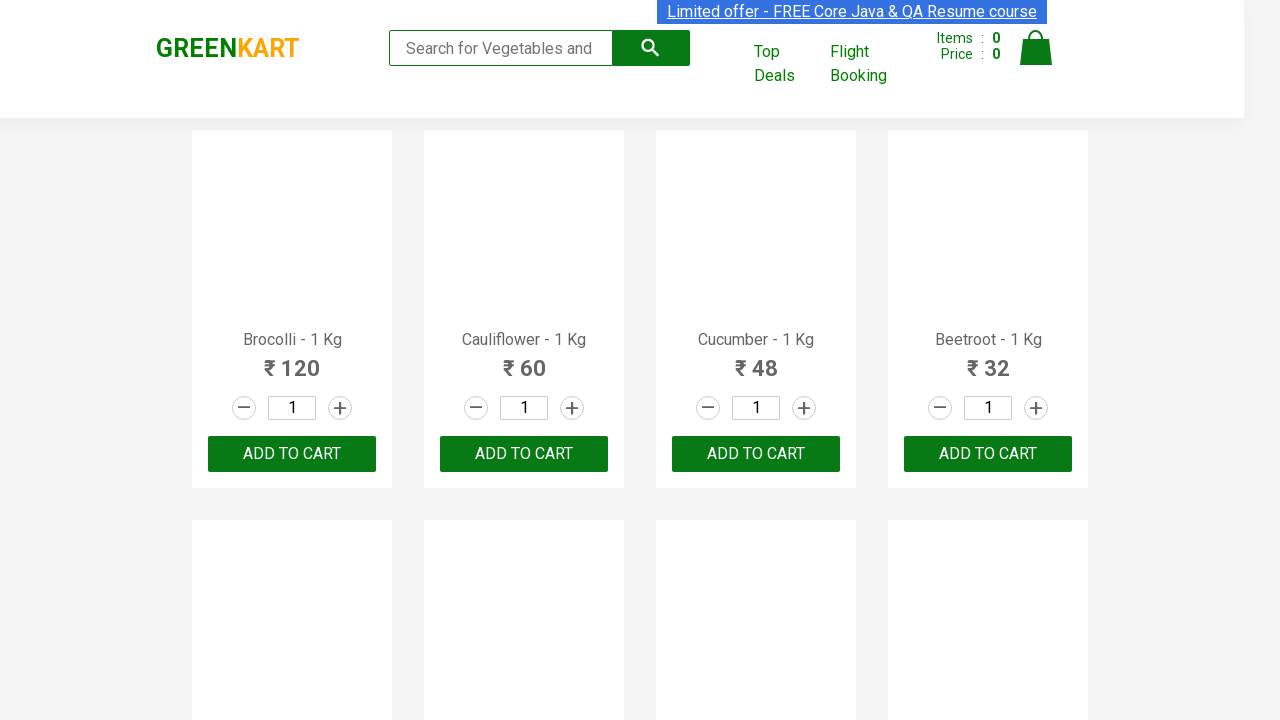

Filled search field with 'Avocado' on .search-keyword
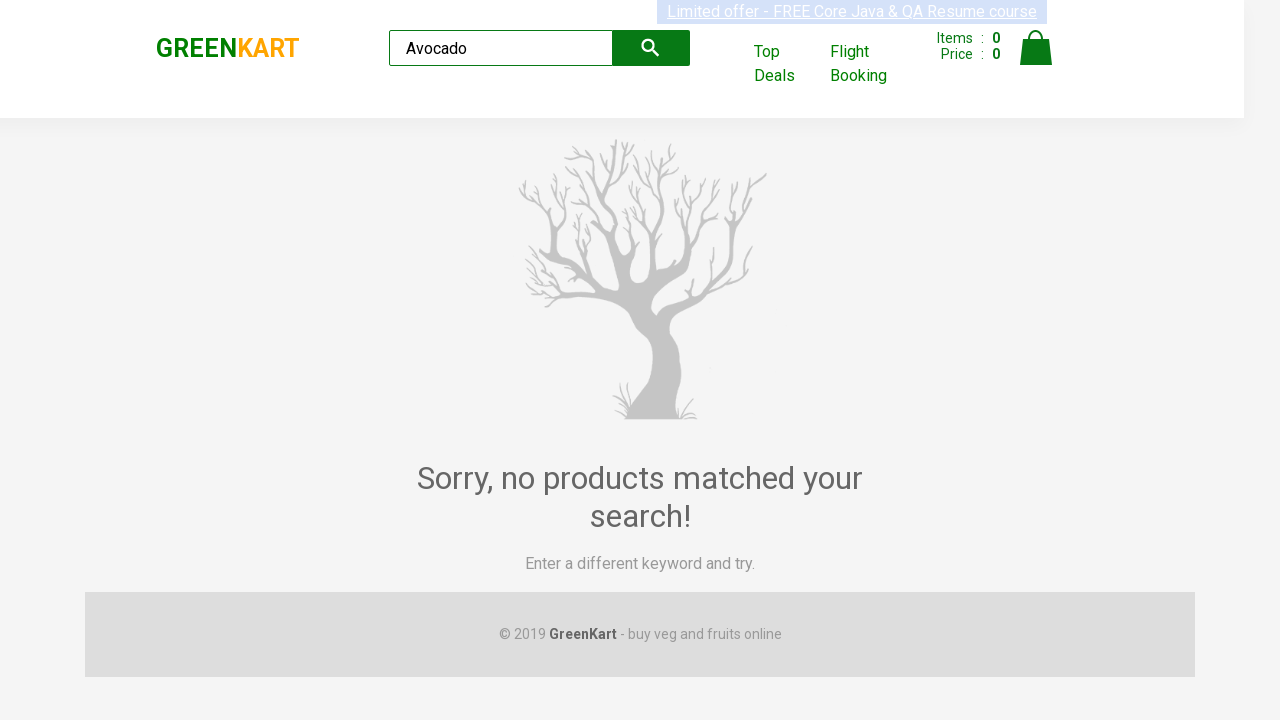

No-results message appeared for Avocado search
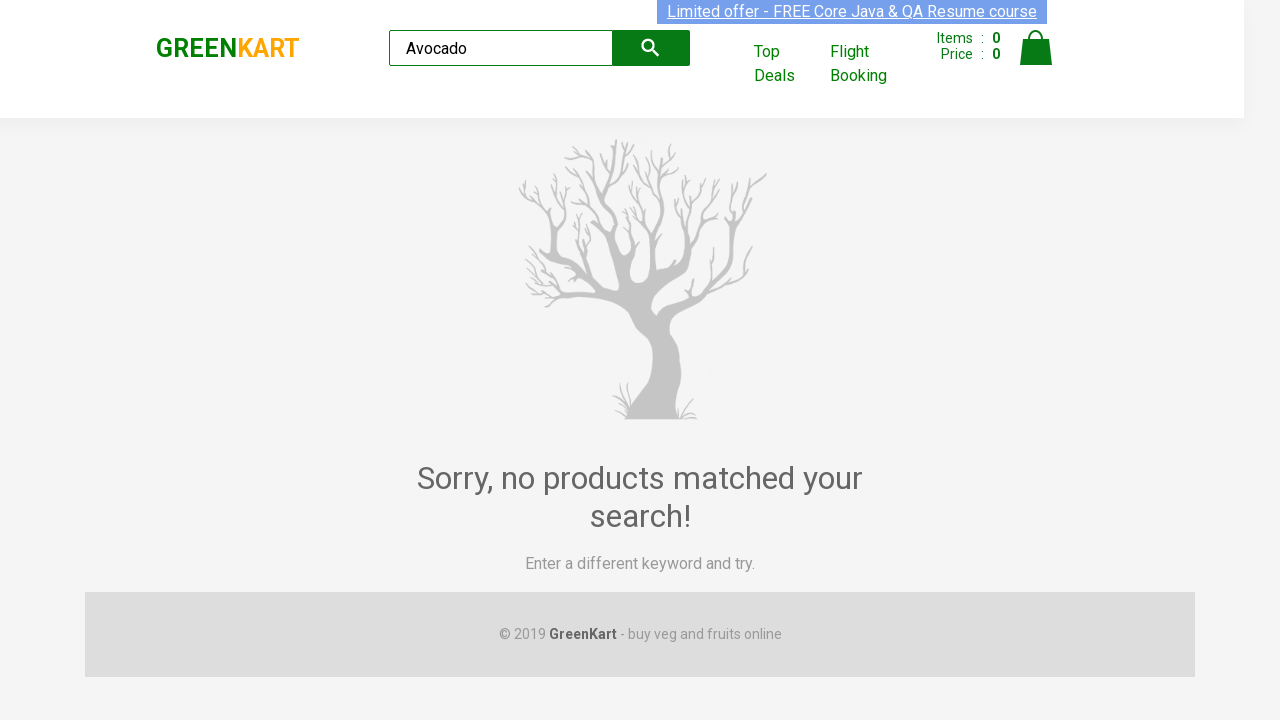

Waited 1 second
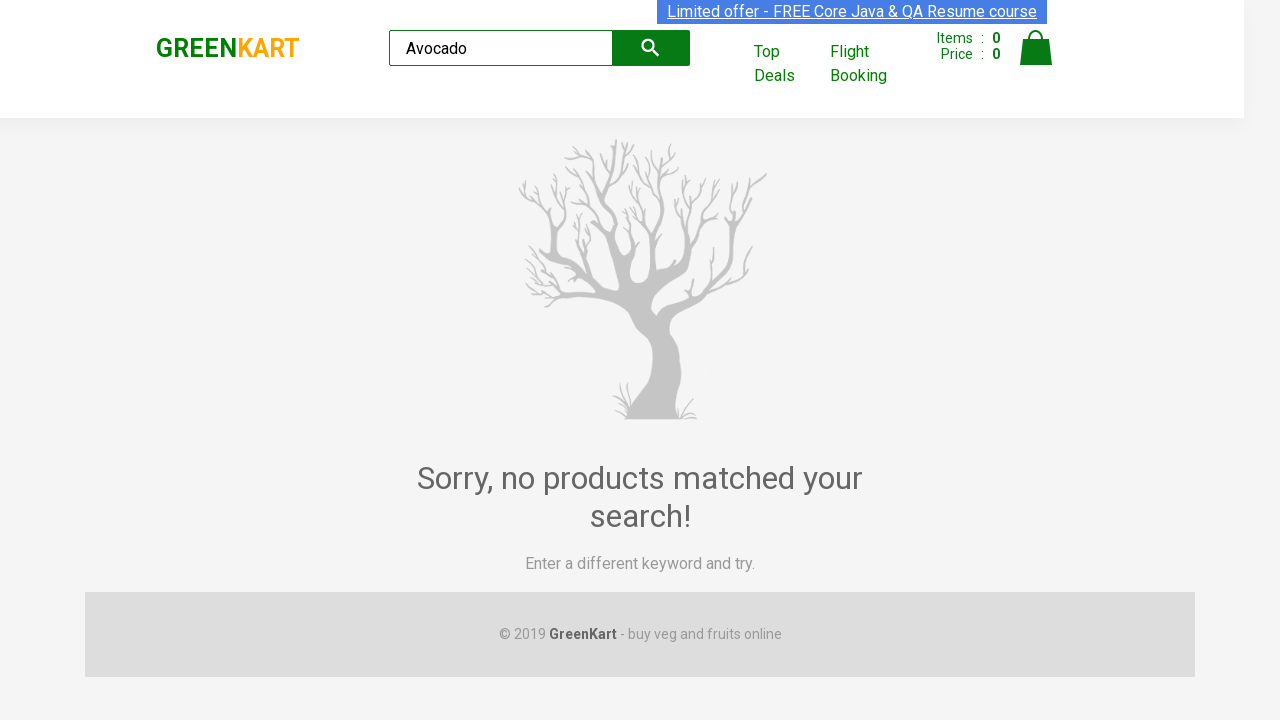

Cleared search field on .search-keyword
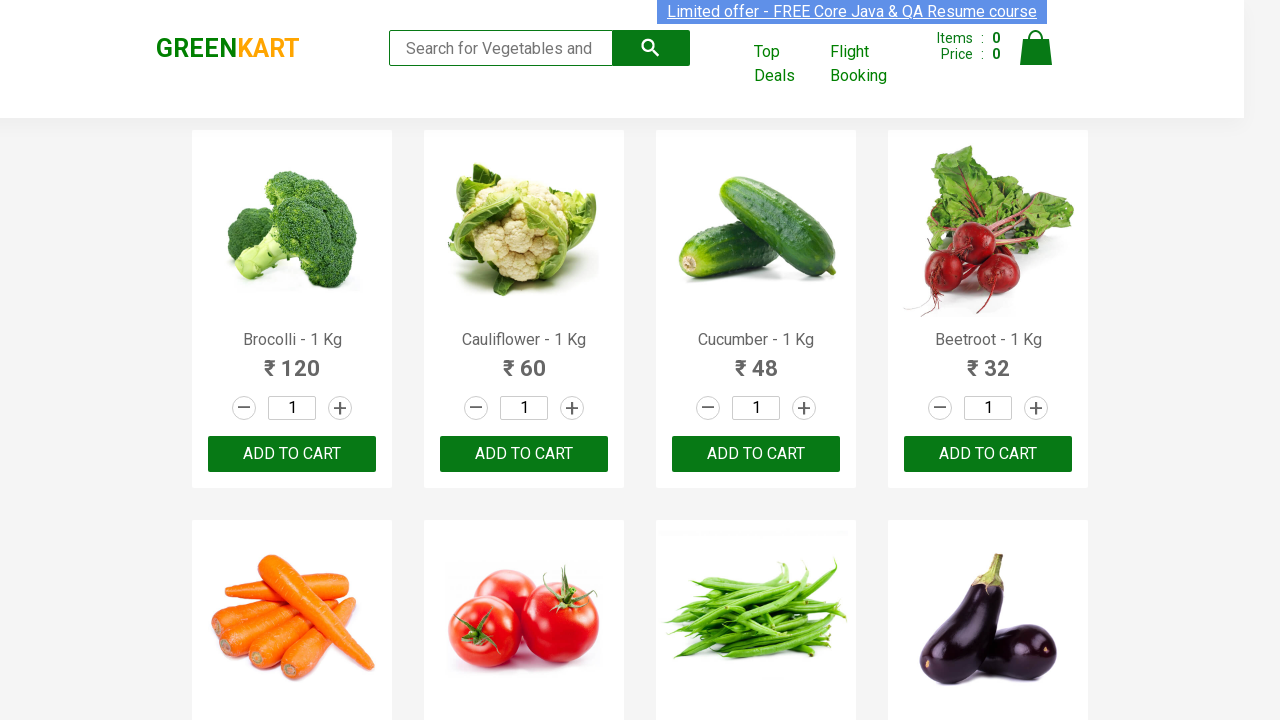

Filled search field with 'Apricot' on .search-keyword
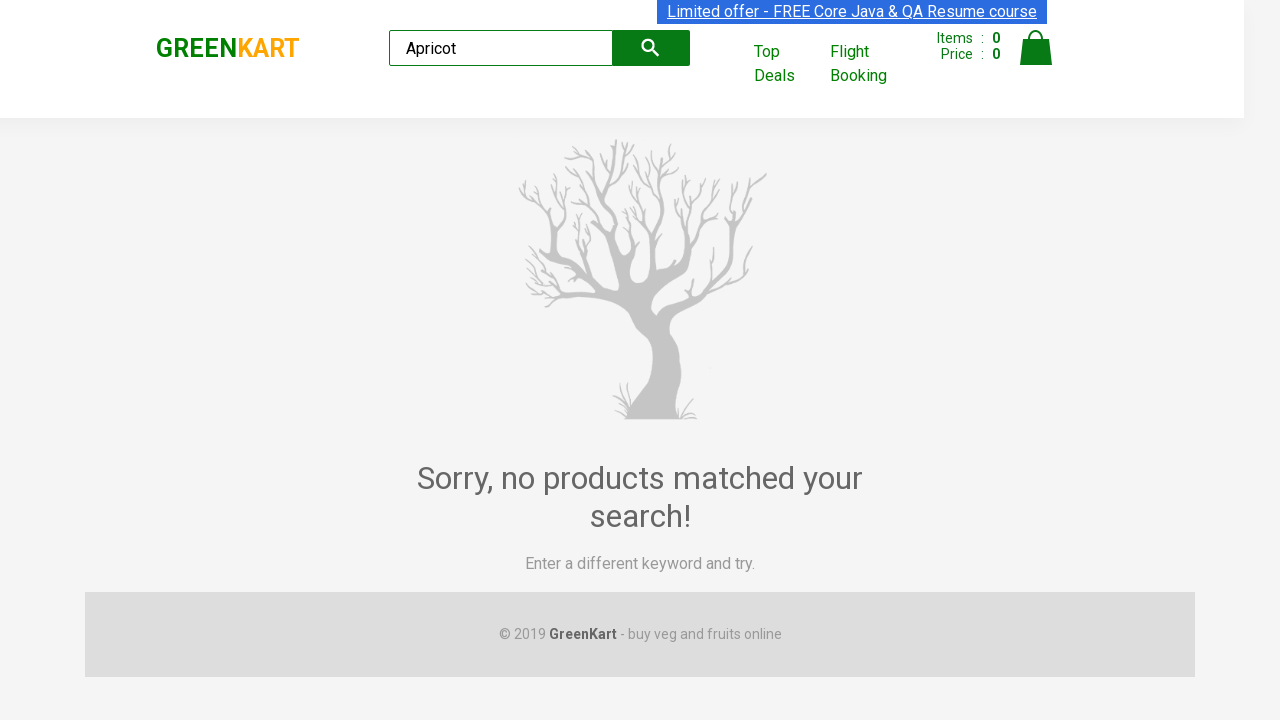

No-results message appeared for Apricot search
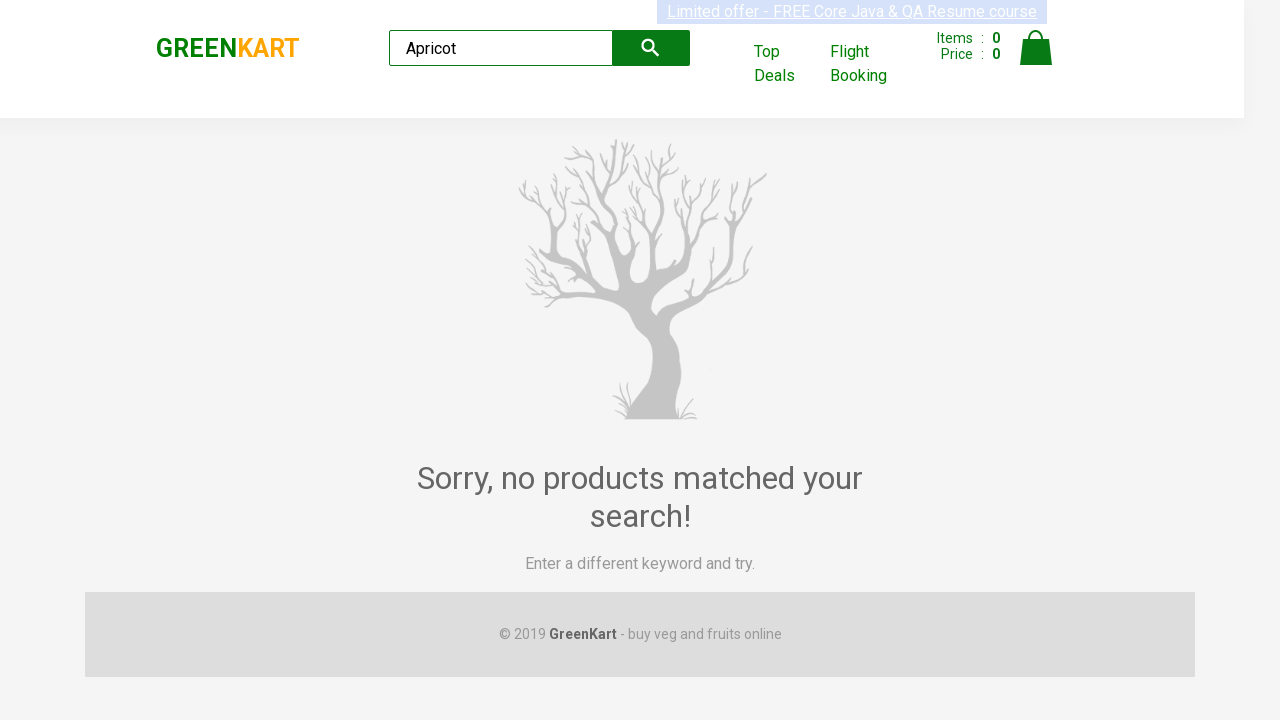

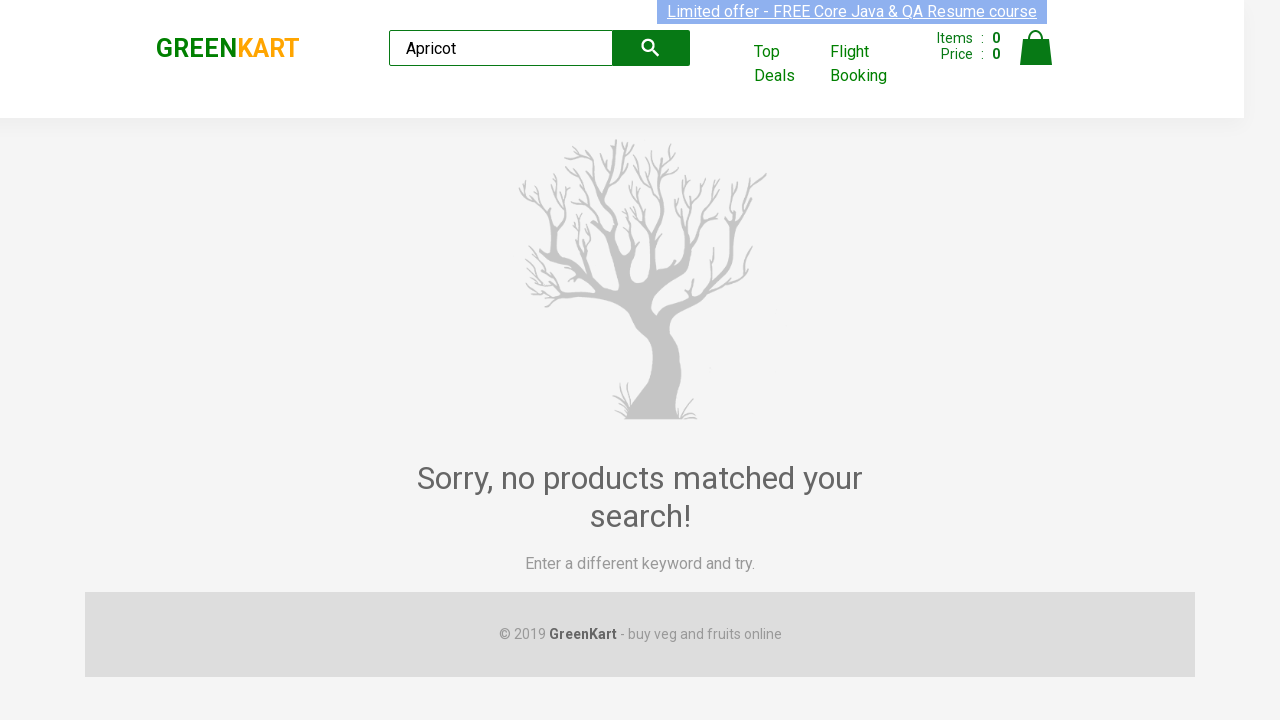